Tests that nutrition information tables are displayed correctly for all products by navigating through categories and checking calorie values

Starting URL: http://www.bk.com/menu

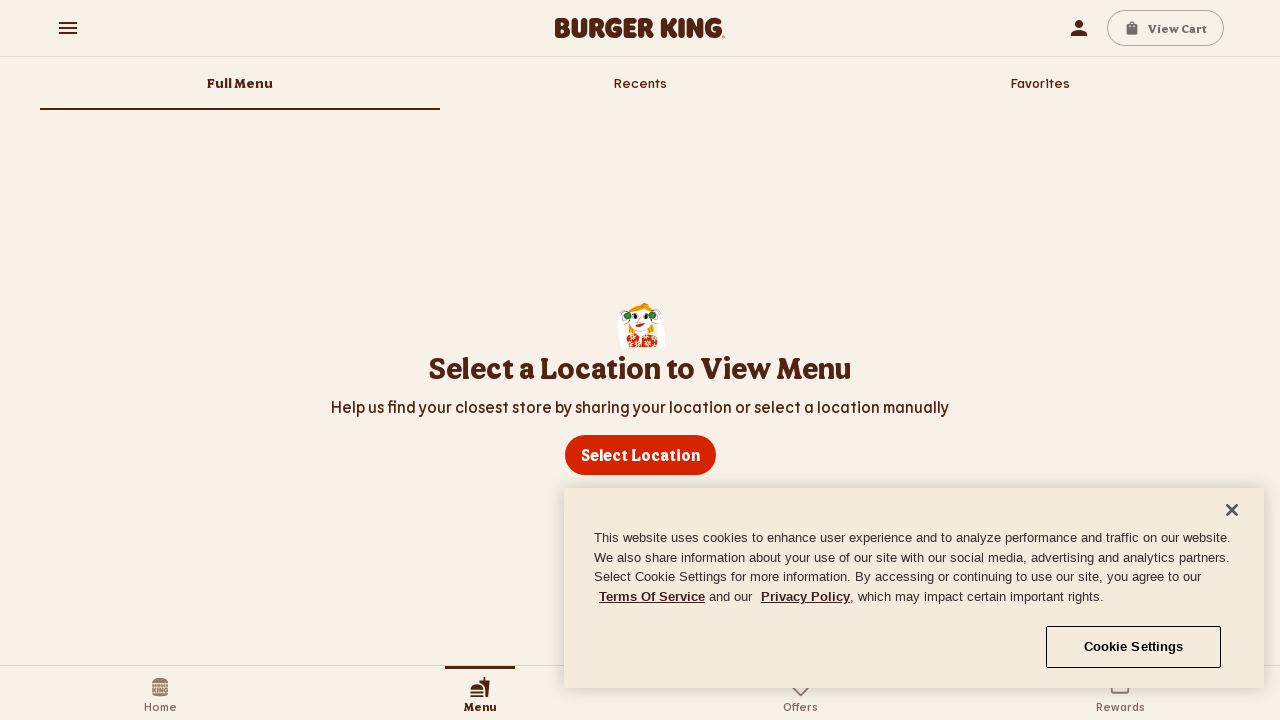

Retrieved all category links from page
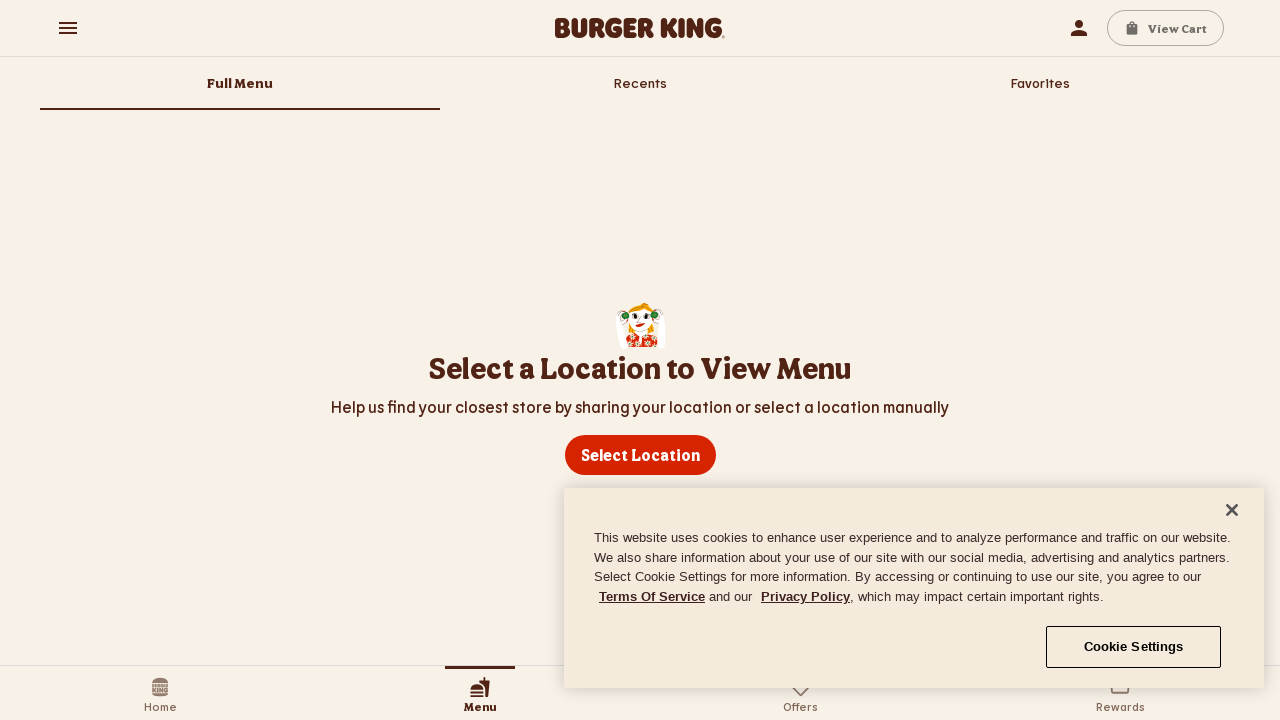

Extracted href attributes from all category elements
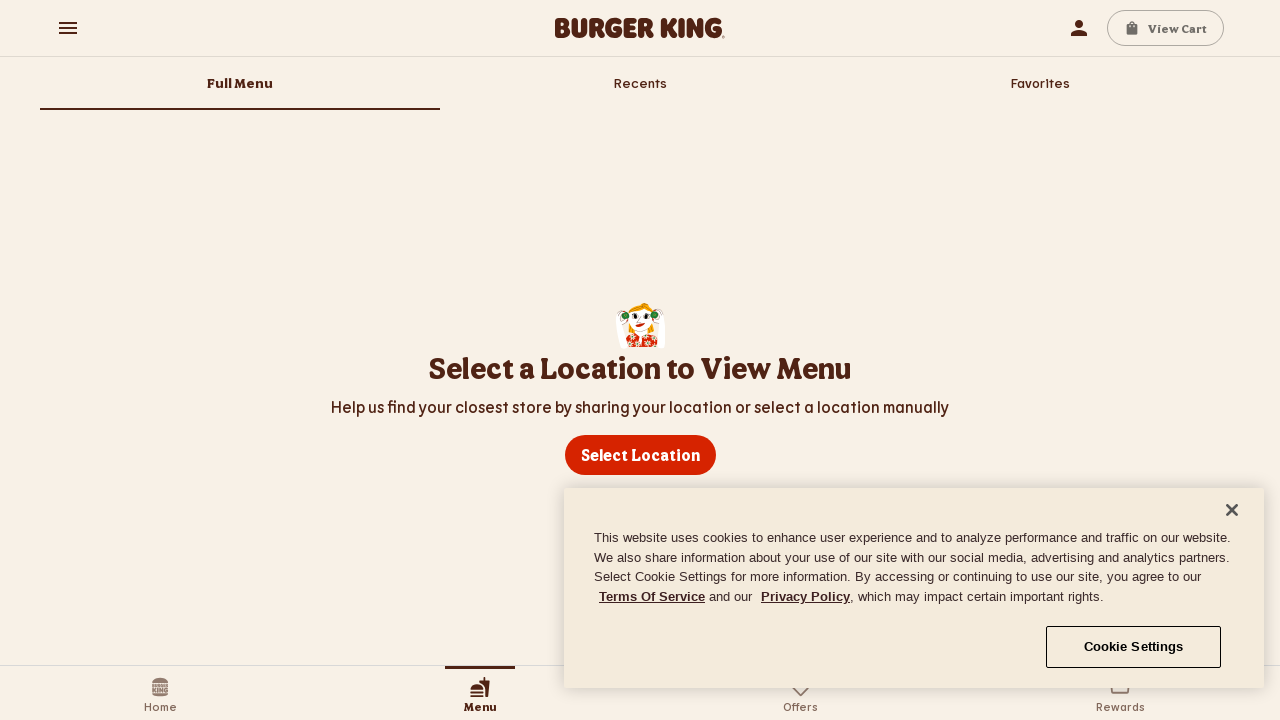

Created list of 0 unique product URLs
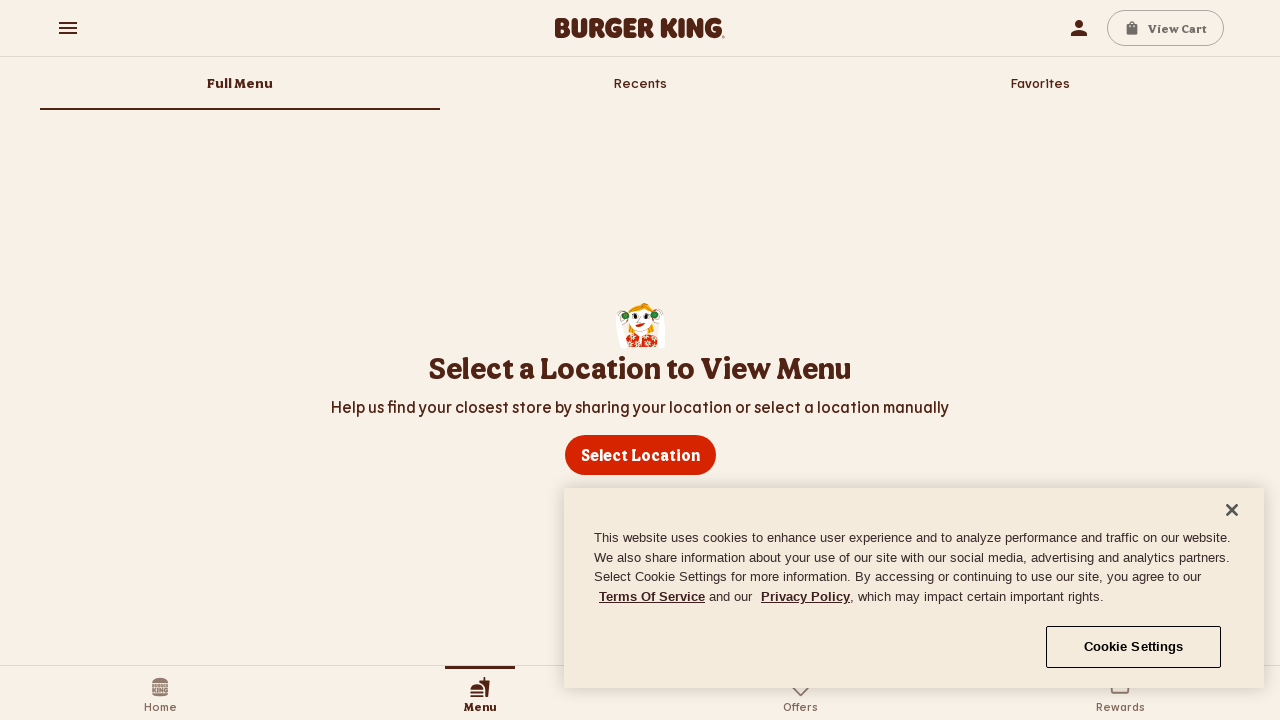

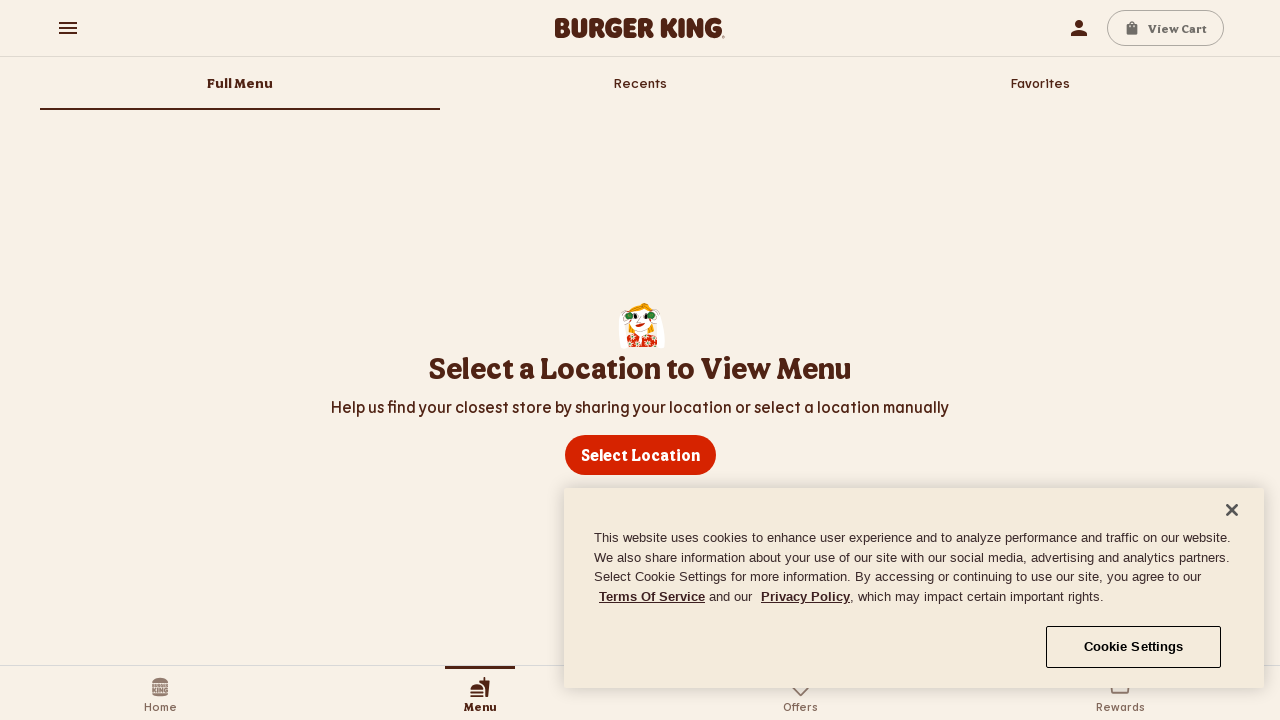